Tests opening a new tab by clicking a button and reading content from the new tab

Starting URL: https://demoqa.com/browser-windows

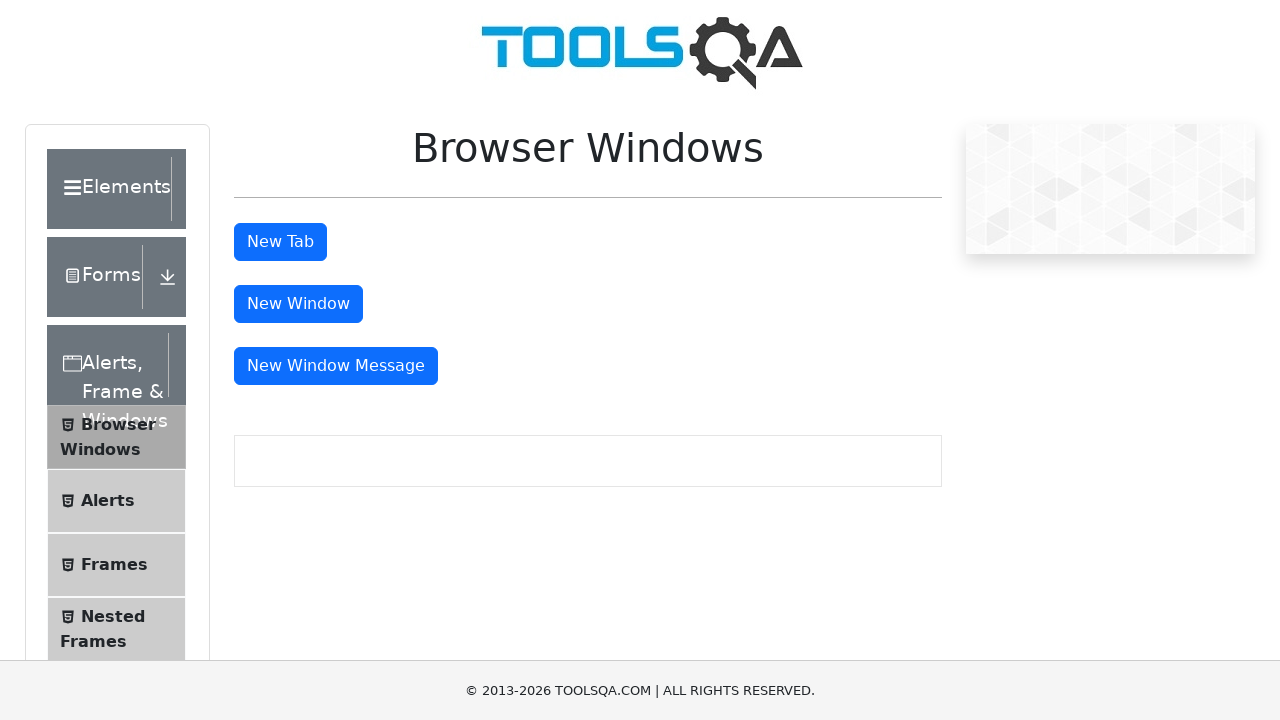

Clicked 'New Tab' button to open a new tab at (280, 242) on #tabButton
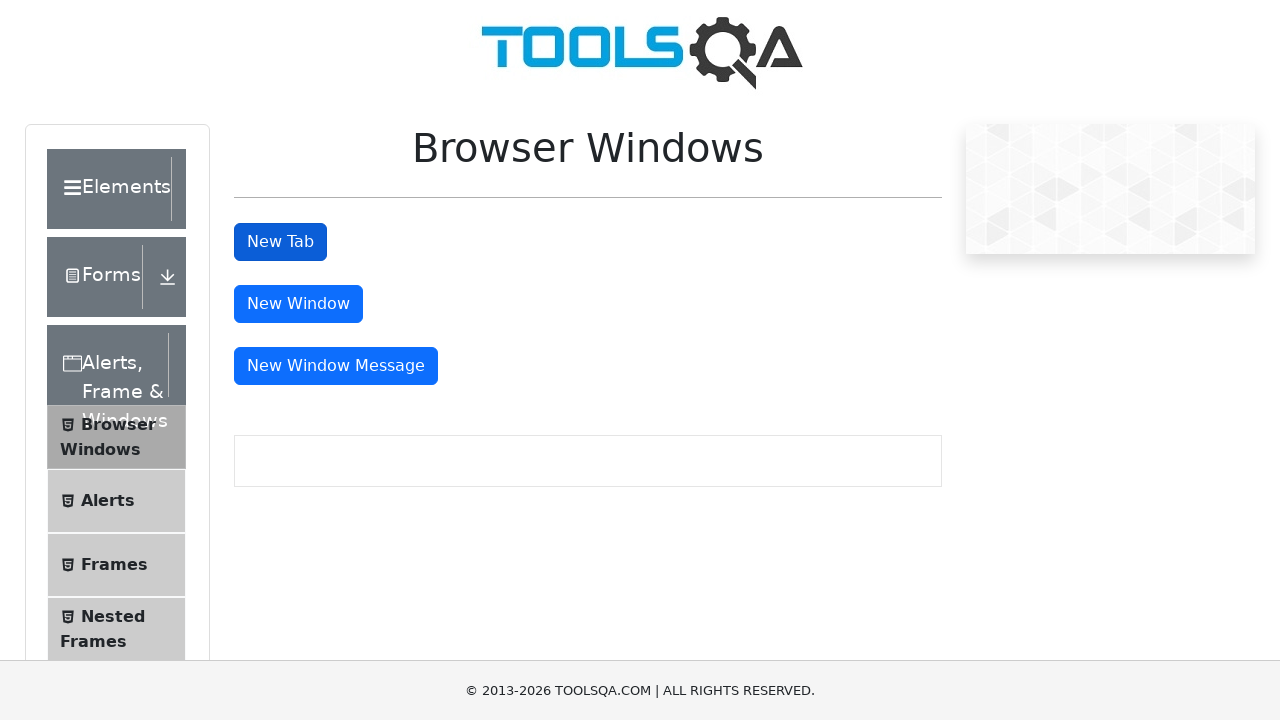

New tab opened and switched to it
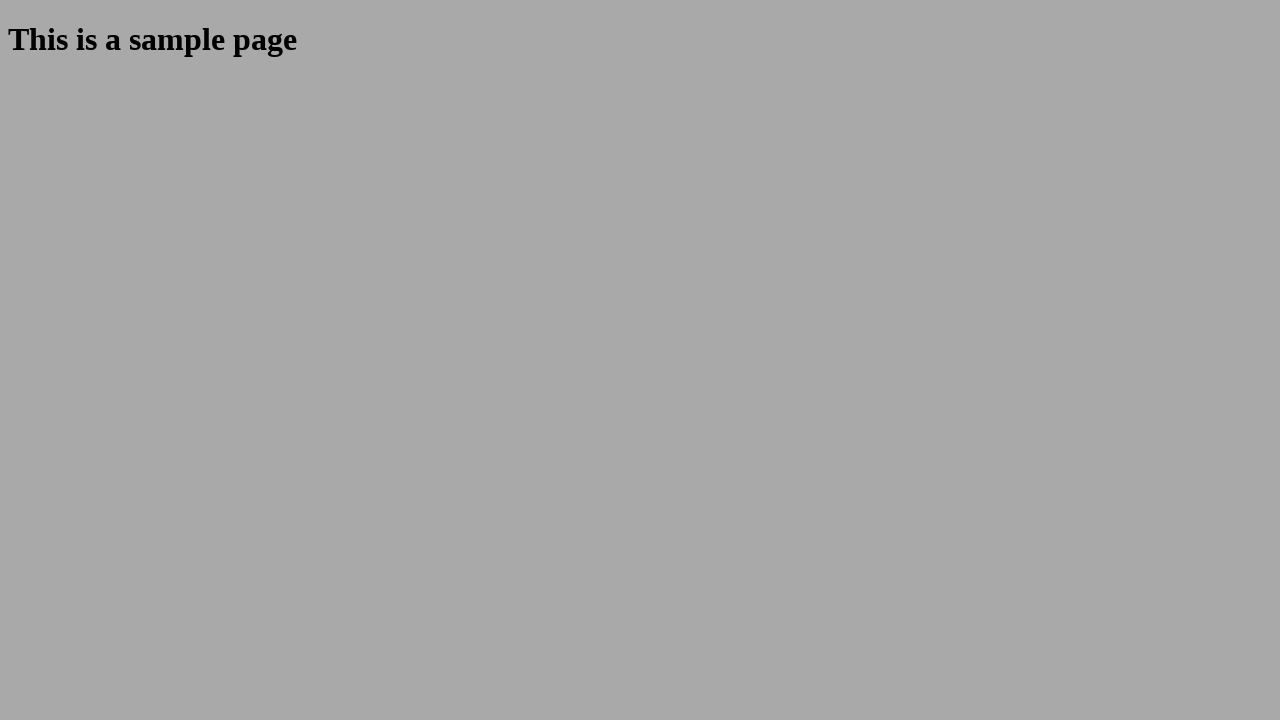

Waited for sample heading element to load in new tab
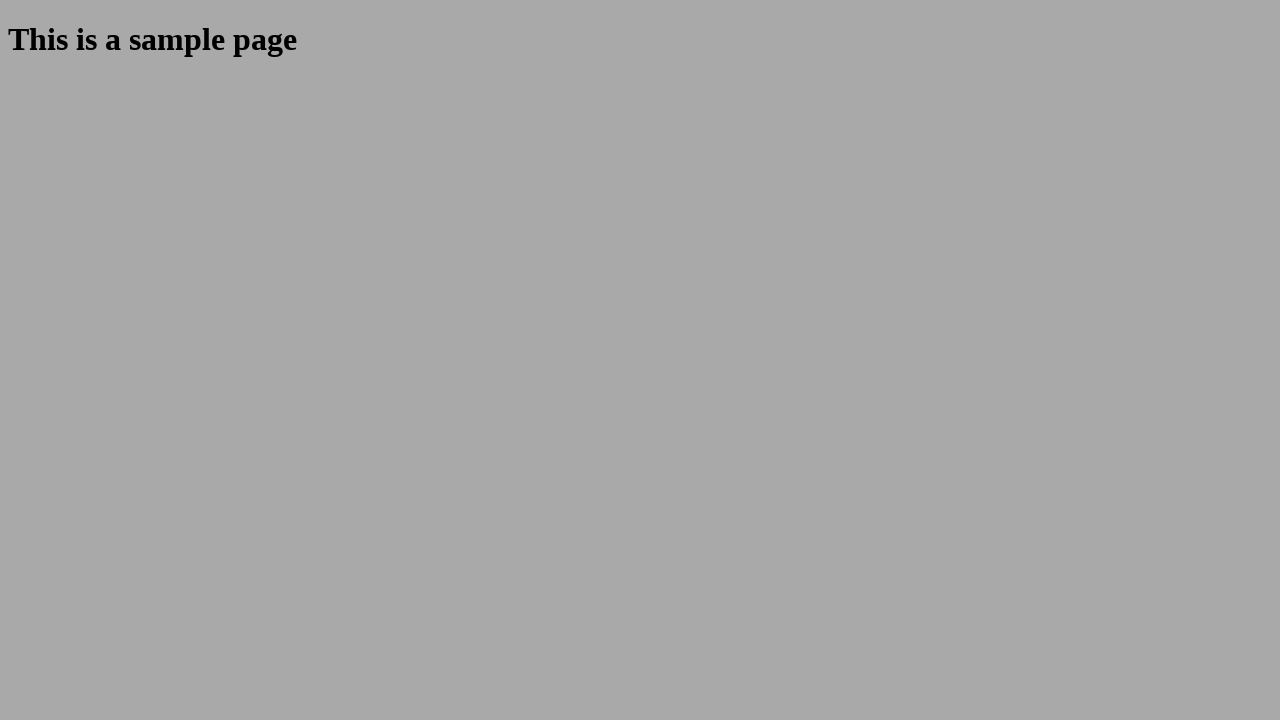

Retrieved message from new tab: 'This is a sample page'
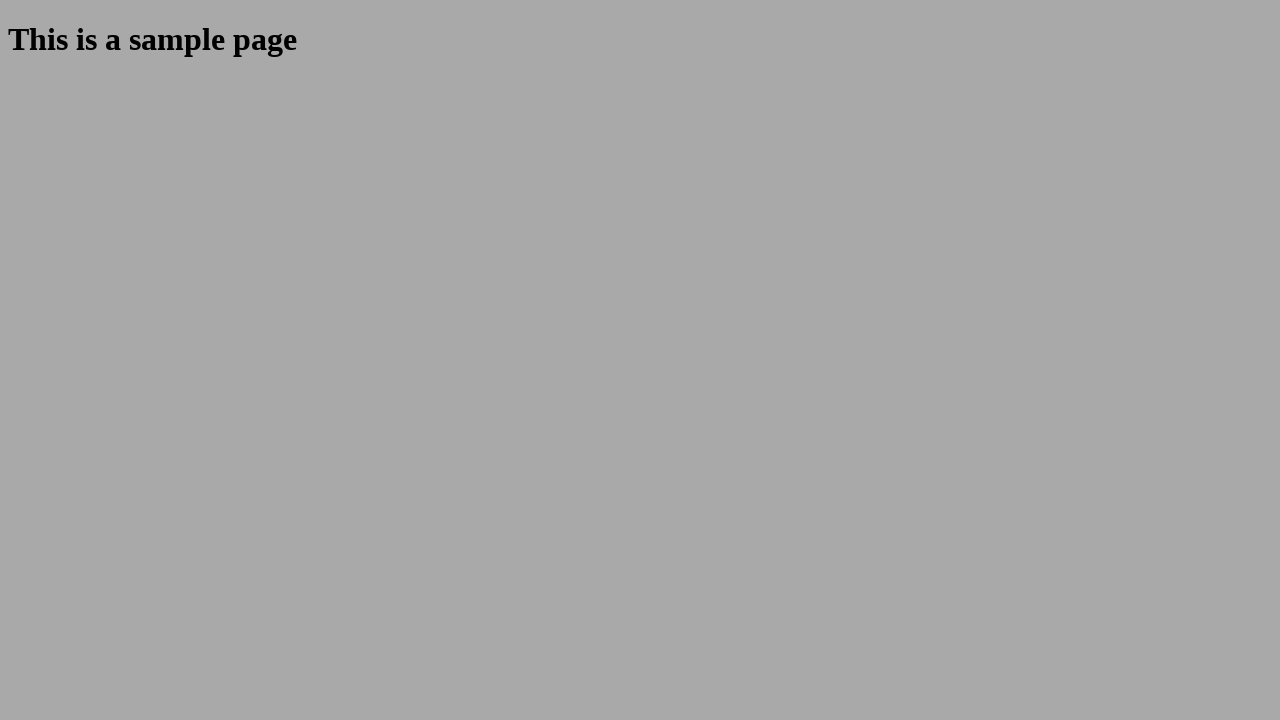

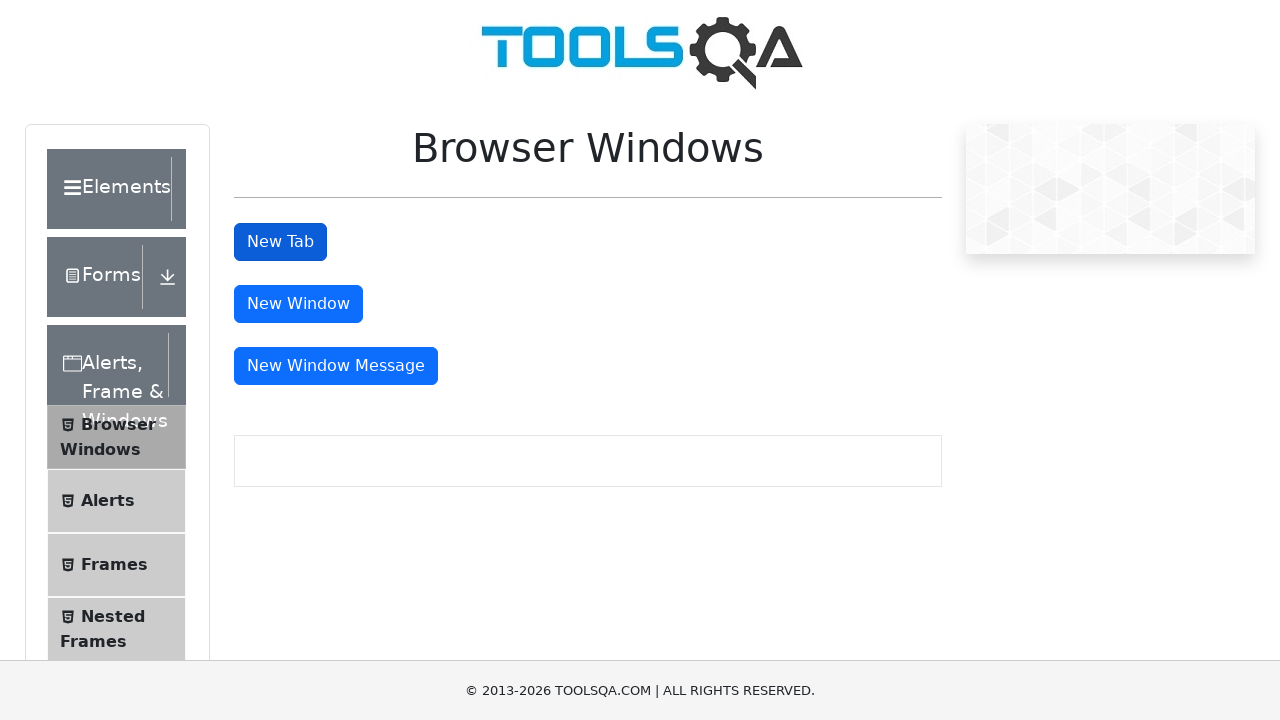